Tests various form interactions on an automation practice page including radio buttons, autocomplete dropdown, select dropdown, checkboxes, alerts, hide/show functionality, and mouse hover actions

Starting URL: https://rahulshettyacademy.com/AutomationPractice/

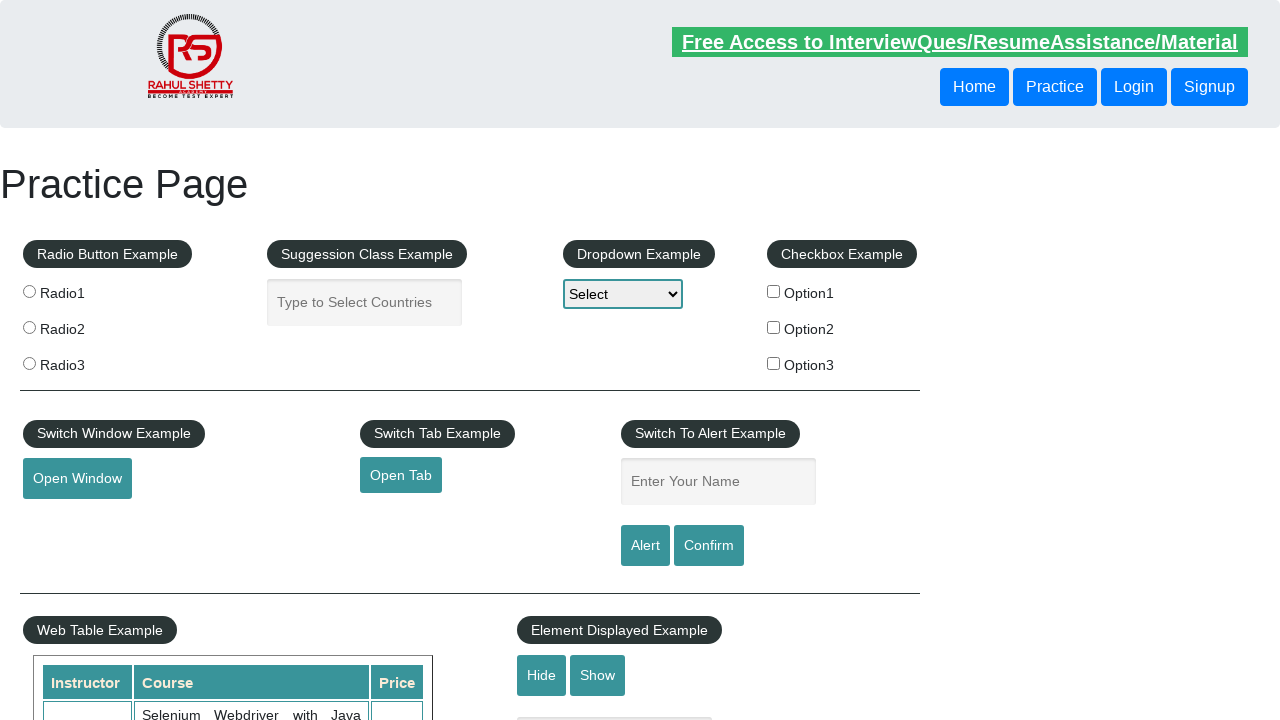

Selected Radio1 button at (29, 291) on label >> internal:has-text="Radio1"i >> input
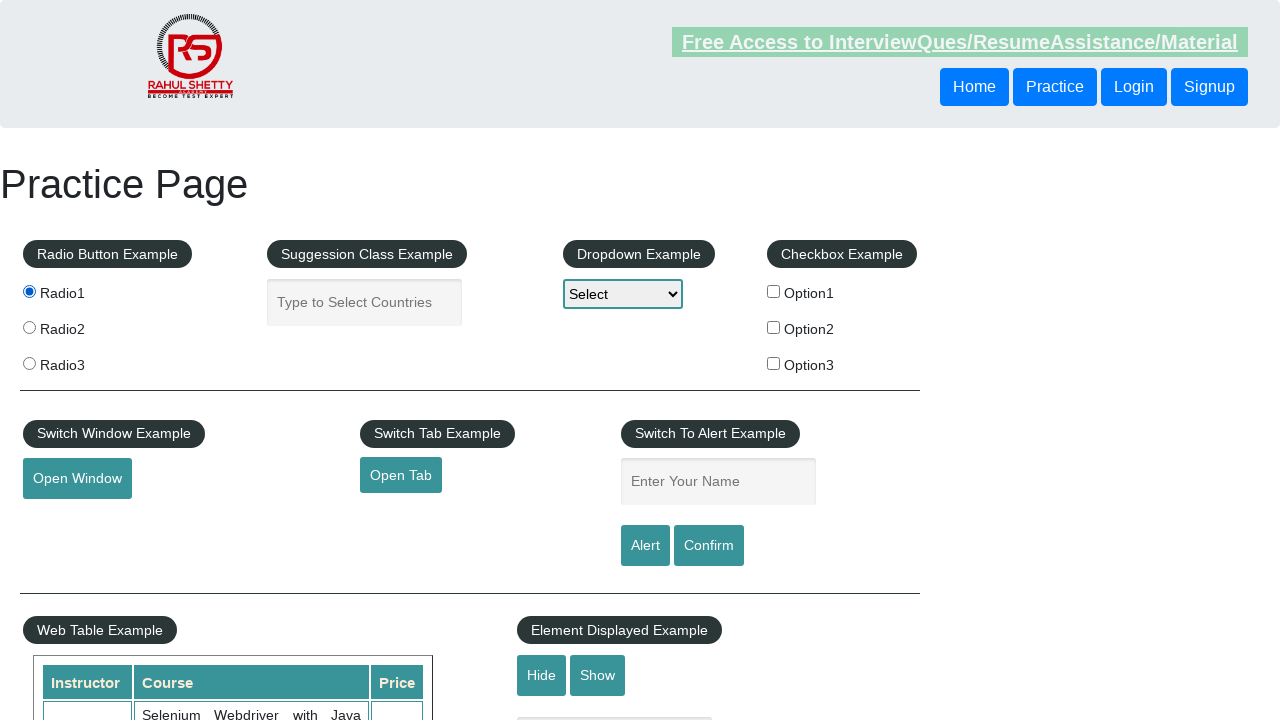

Selected Radio2 button at (29, 327) on label >> internal:has-text="Radio2"i >> input
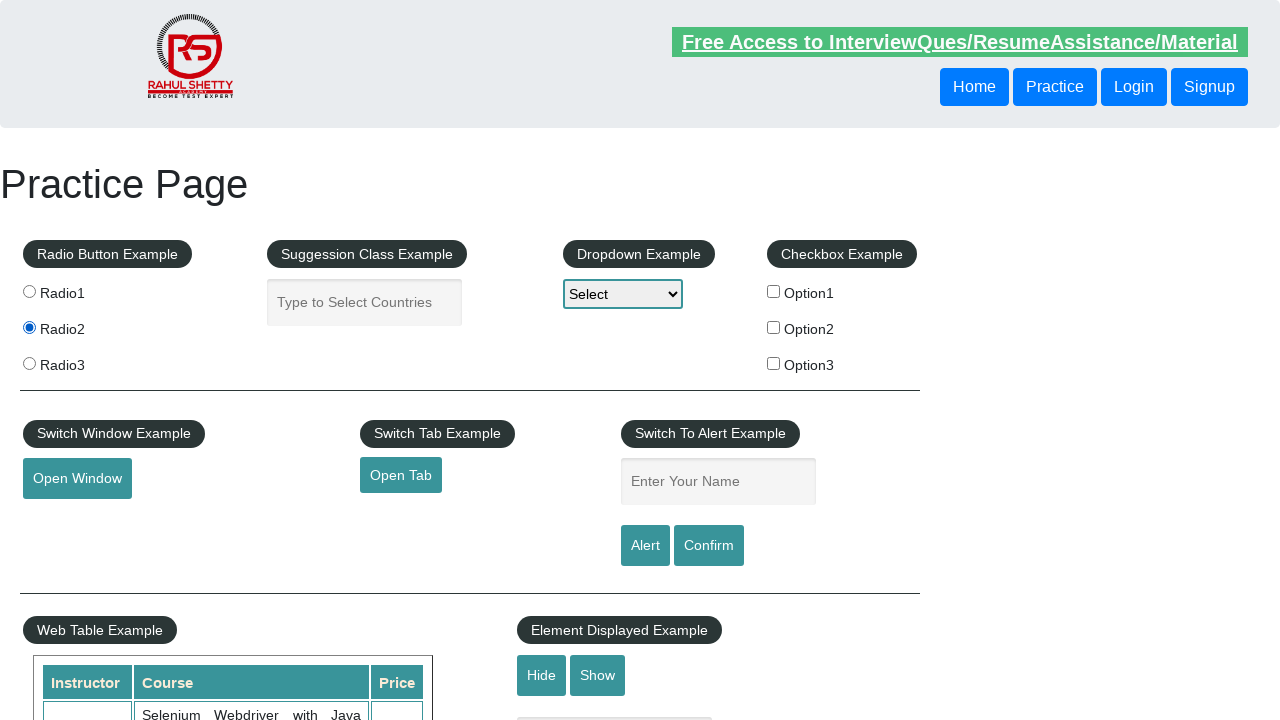

Selected Radio3 button at (29, 363) on label >> internal:has-text="Radio3"i >> input
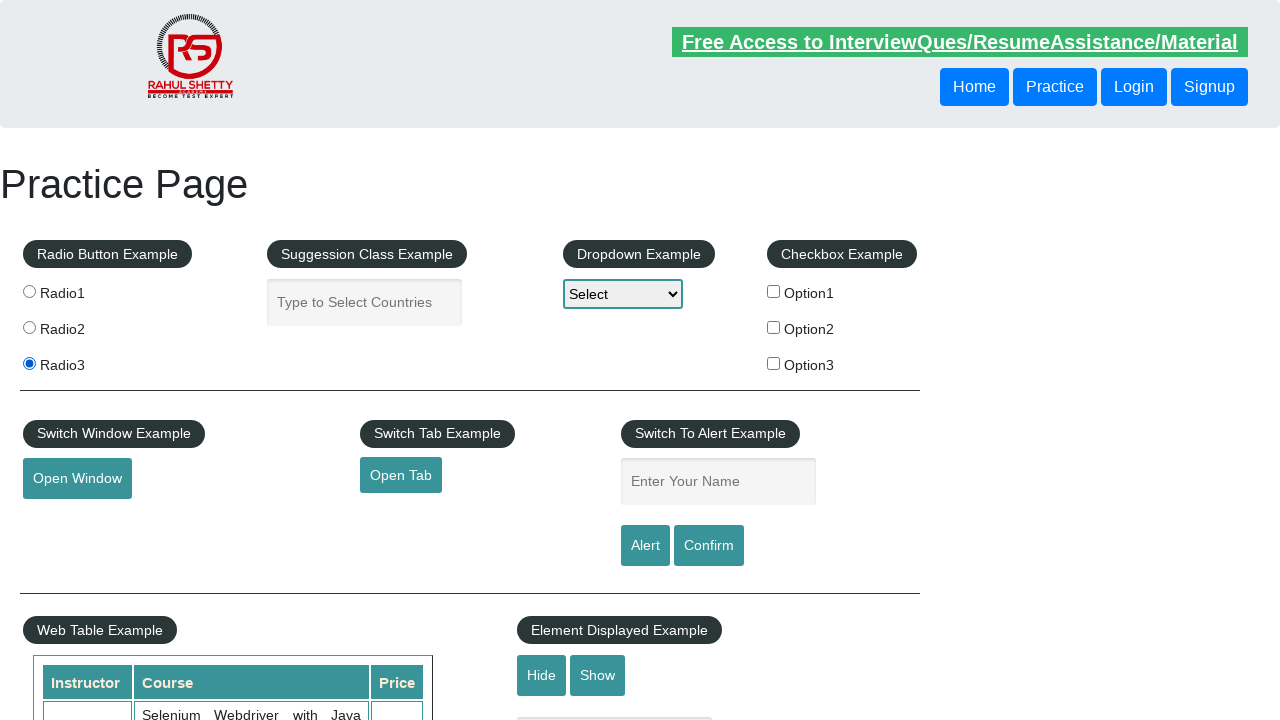

Typed 'Turkey' in autocomplete country field on internal:attr=[placeholder="Type to Select Countries"i]
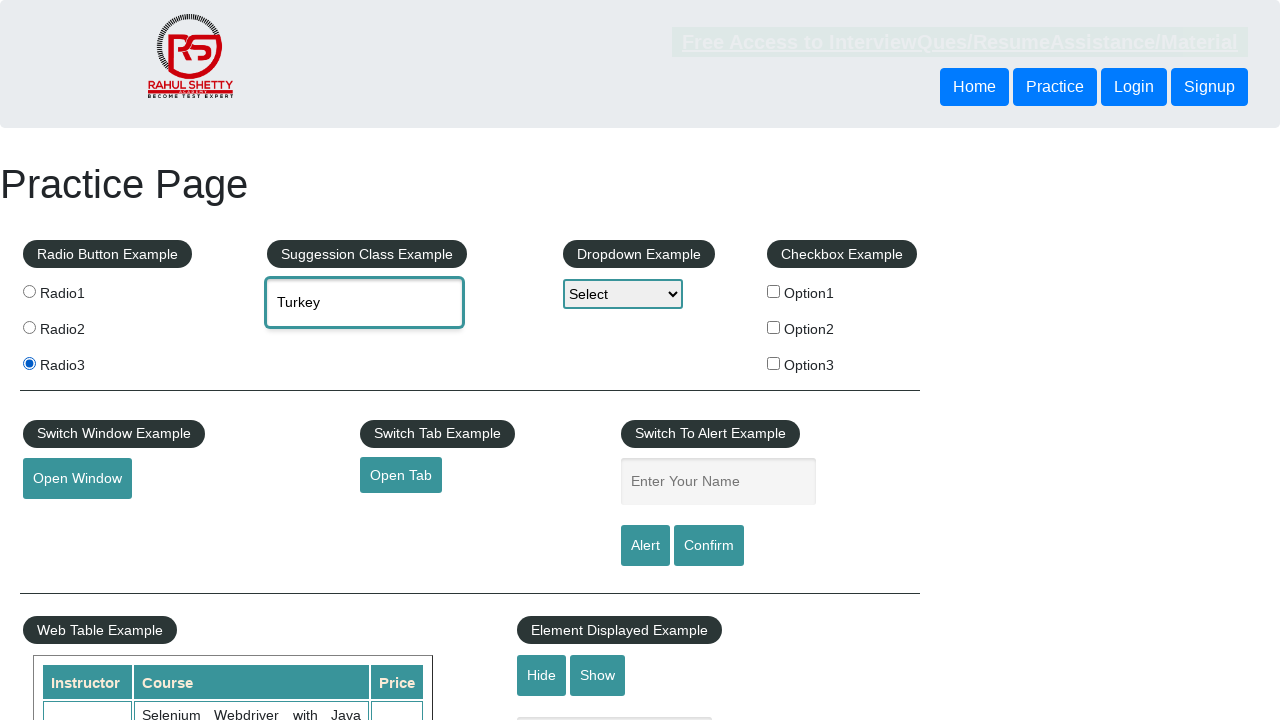

Selected 'Turkey' from autocomplete dropdown at (365, 342) on li.ui-menu-item div >> internal:has-text="Turkey"i
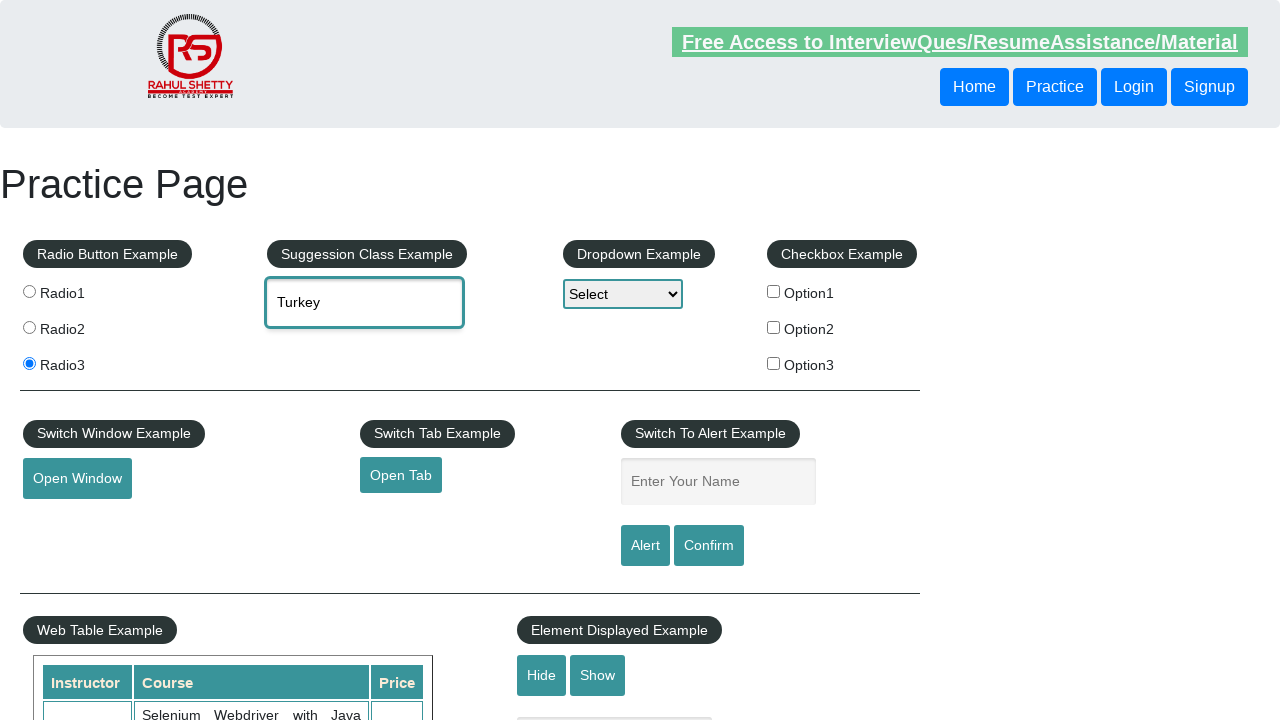

Selected option1 from dropdown on select#dropdown-class-example
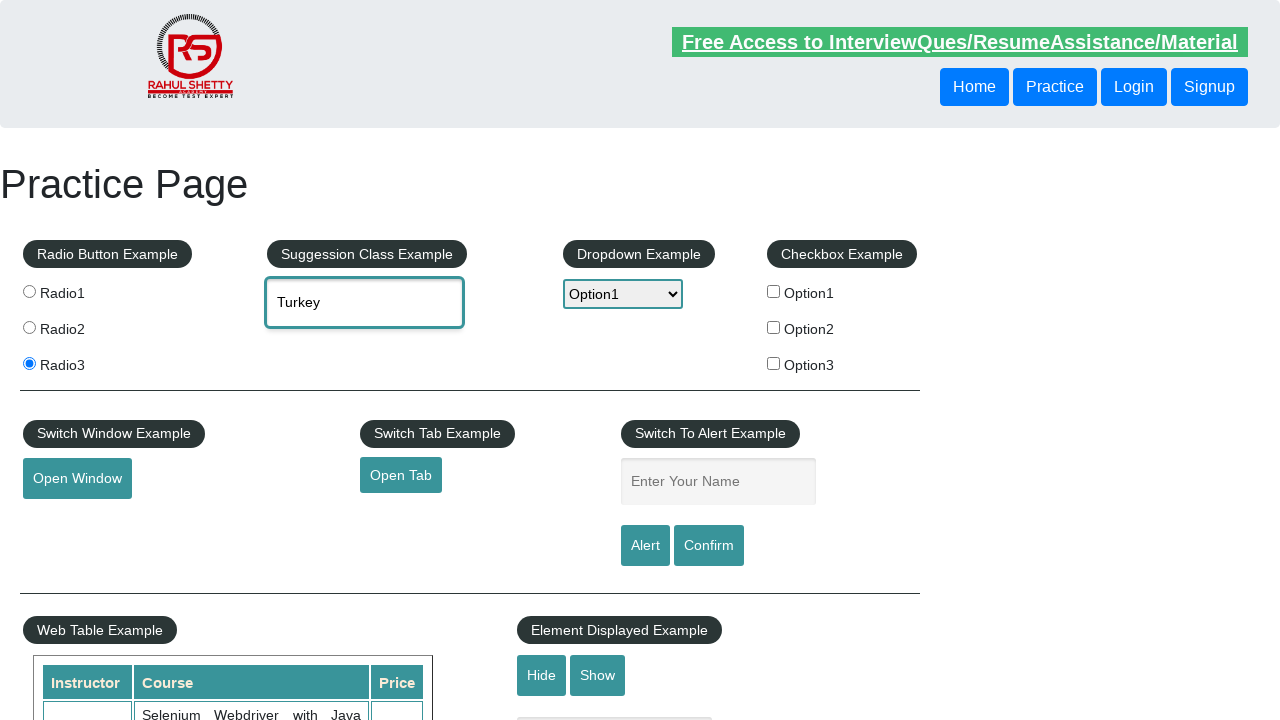

Selected option2 from dropdown on select#dropdown-class-example
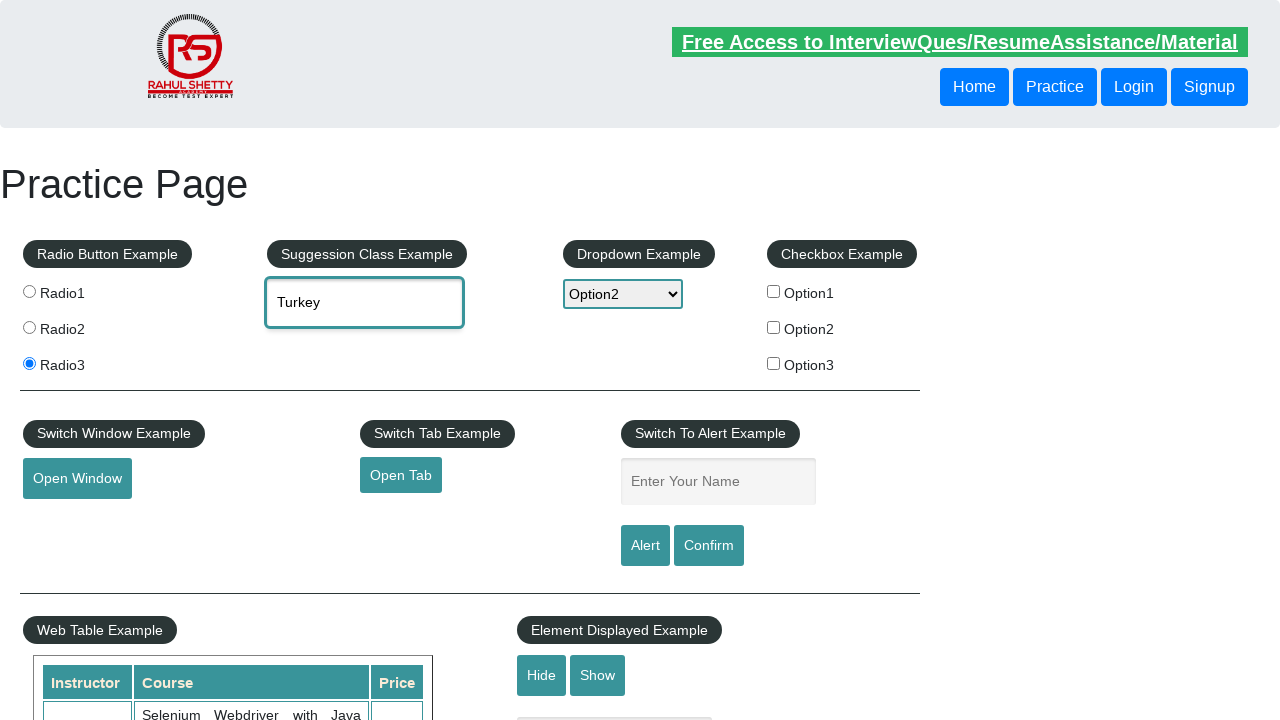

Selected option3 from dropdown on select#dropdown-class-example
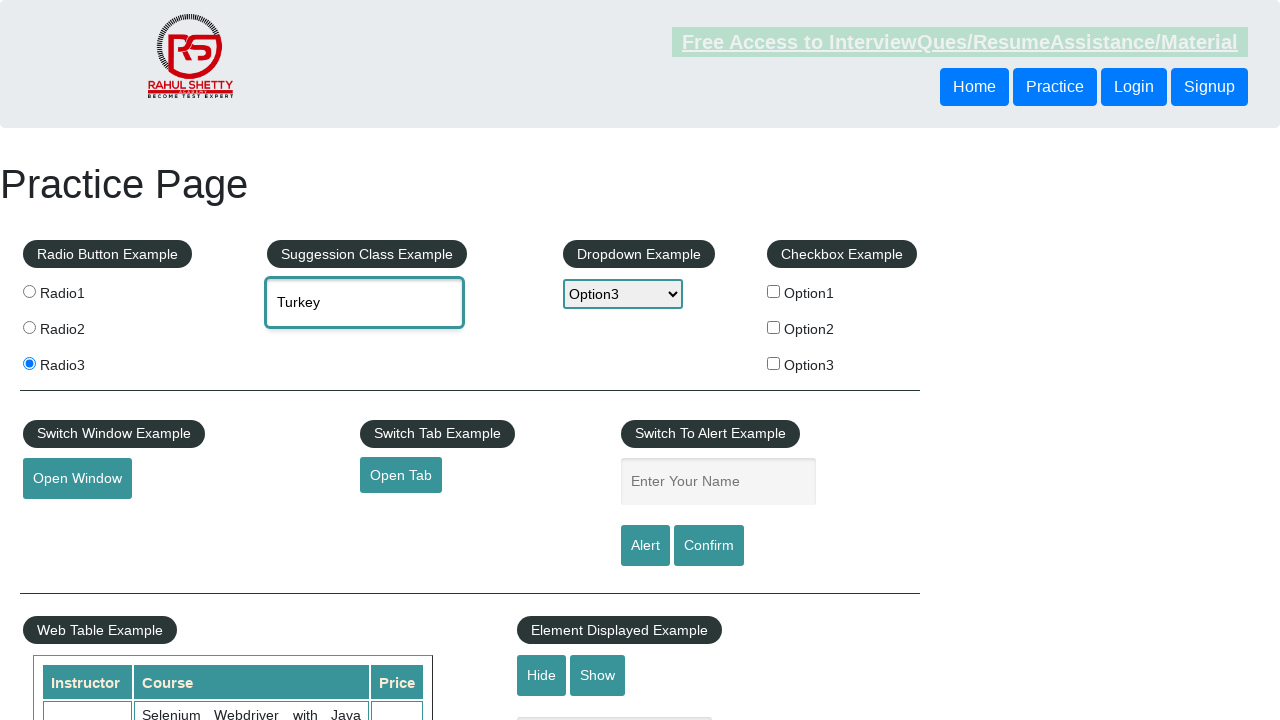

Checked Option1 checkbox at (774, 291) on label >> internal:has-text="Option1"i >> input
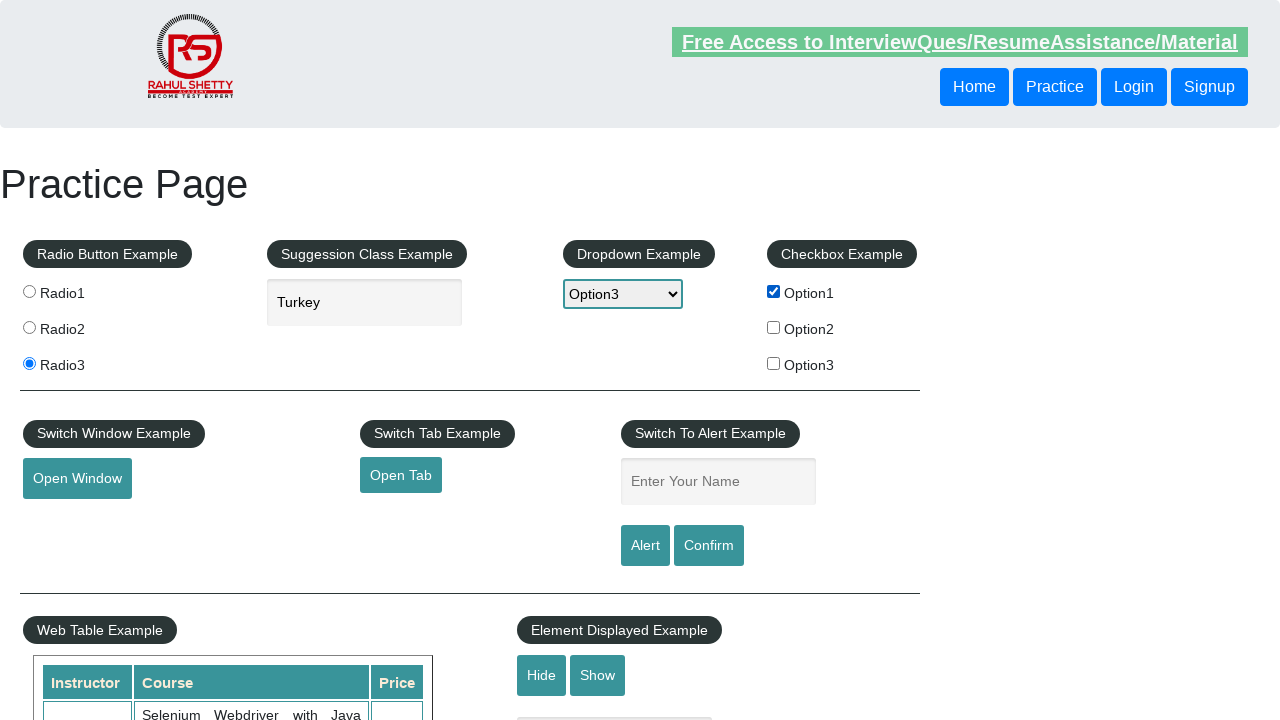

Checked Option2 checkbox at (774, 327) on label >> internal:has-text="Option2"i >> input
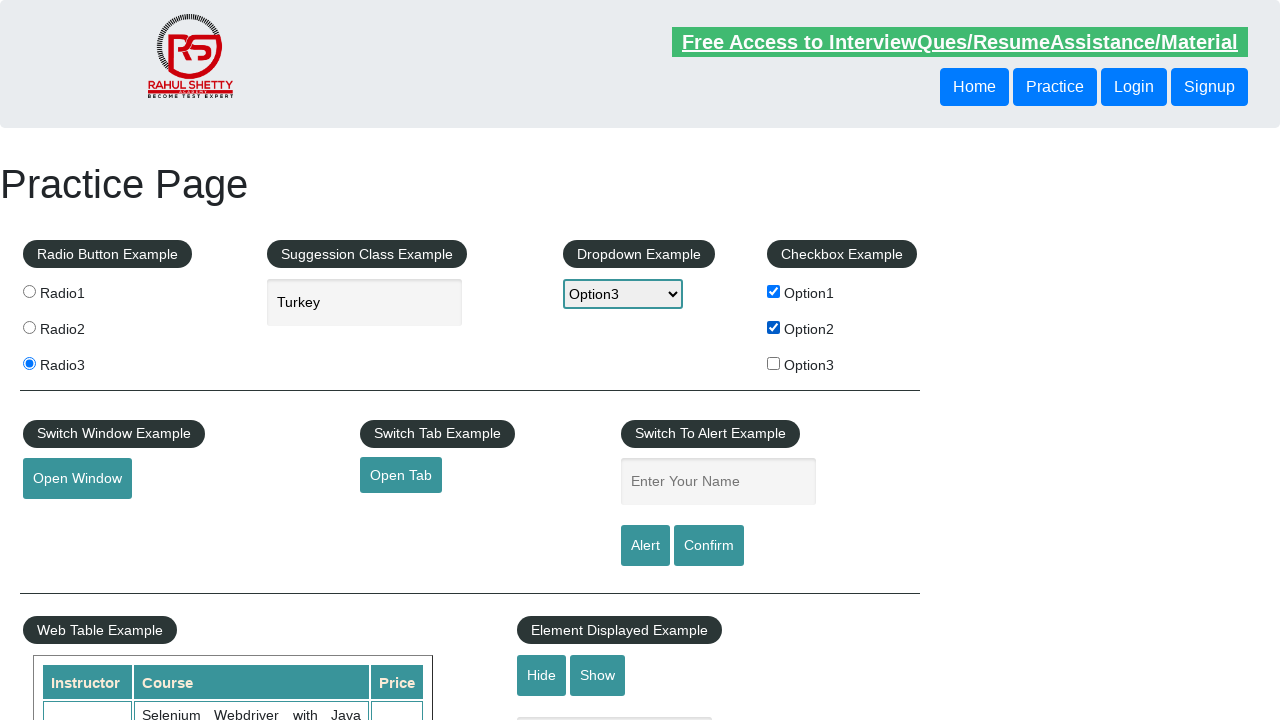

Checked Option3 checkbox at (774, 363) on label >> internal:has-text="Option3"i >> input
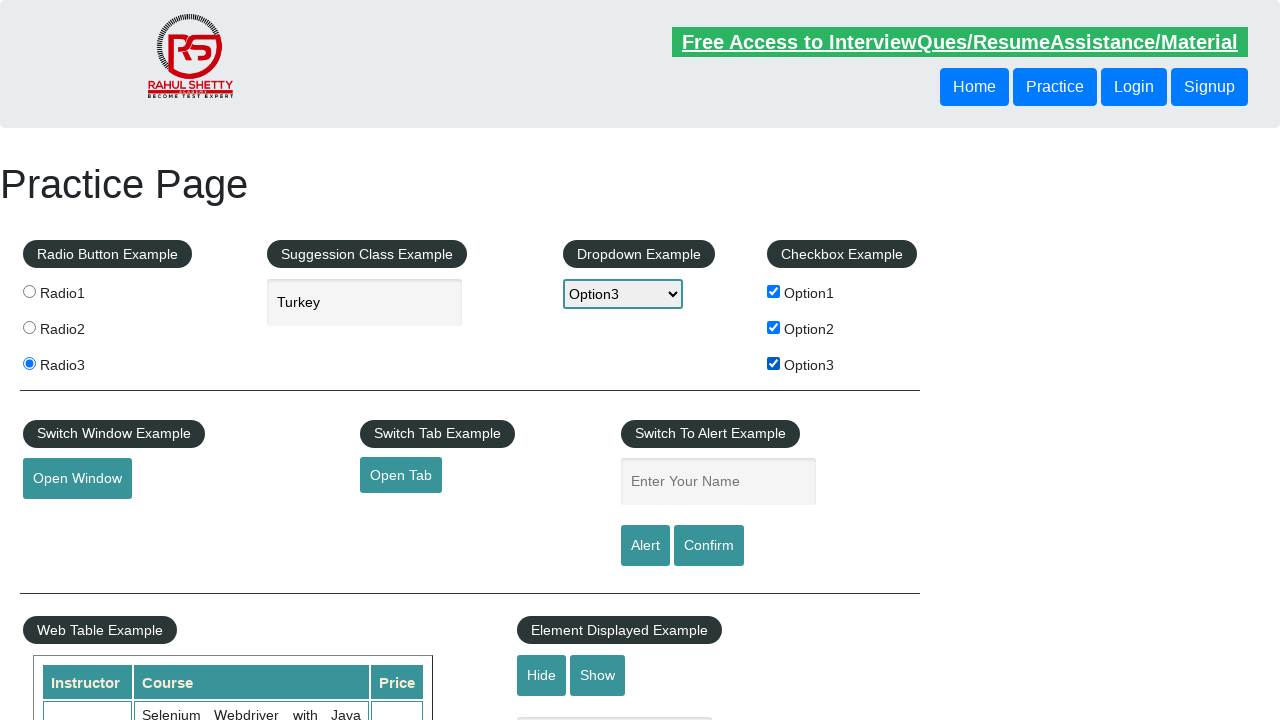

Filled name field with 'Vagish' on internal:attr=[placeholder="Enter Your Name"i]
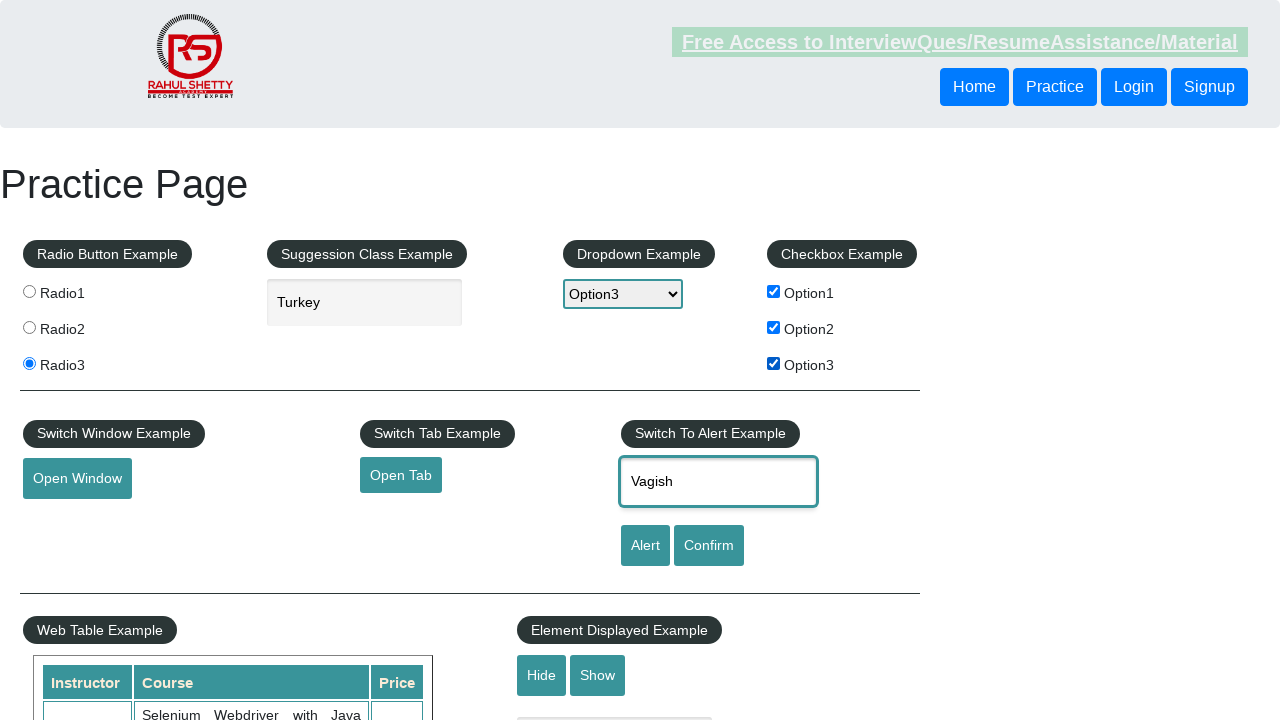

Clicked alert button to trigger alert at (645, 546) on input#alertbtn
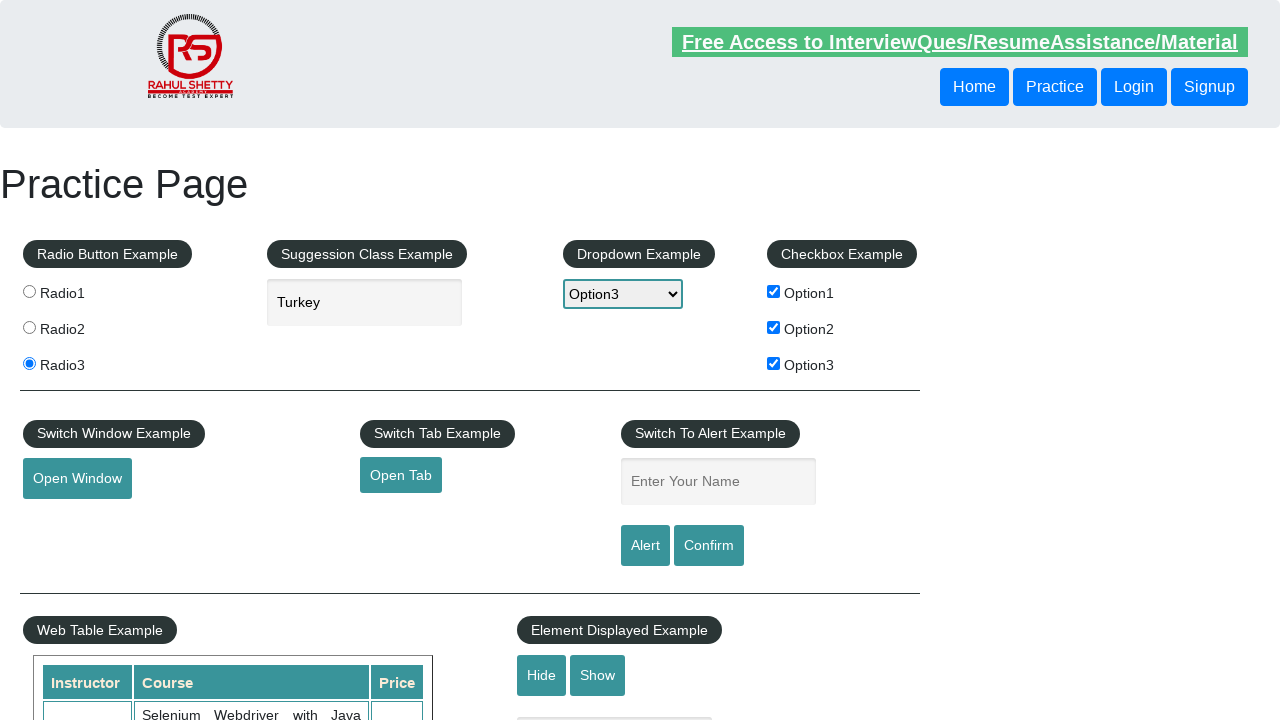

Set up dialog handler to dismiss confirmation
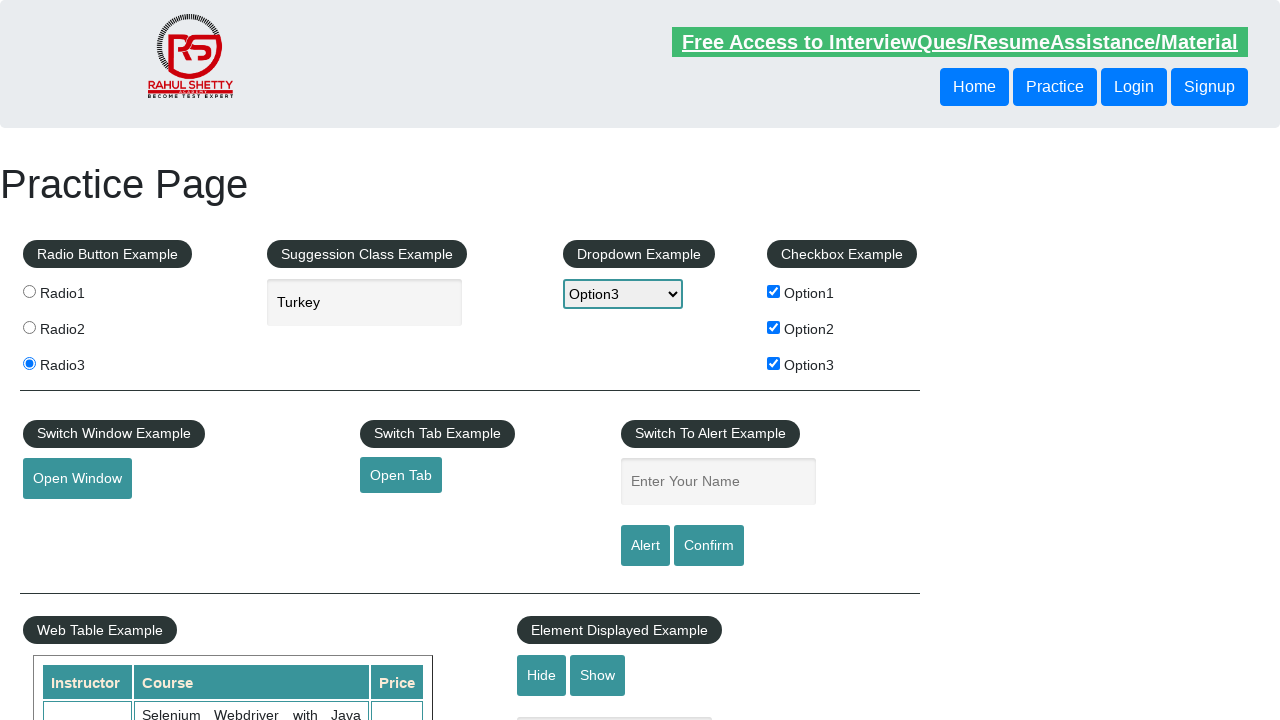

Clicked Confirm button and dismissed dialog at (709, 546) on internal:role=button[name="Confirm"i]
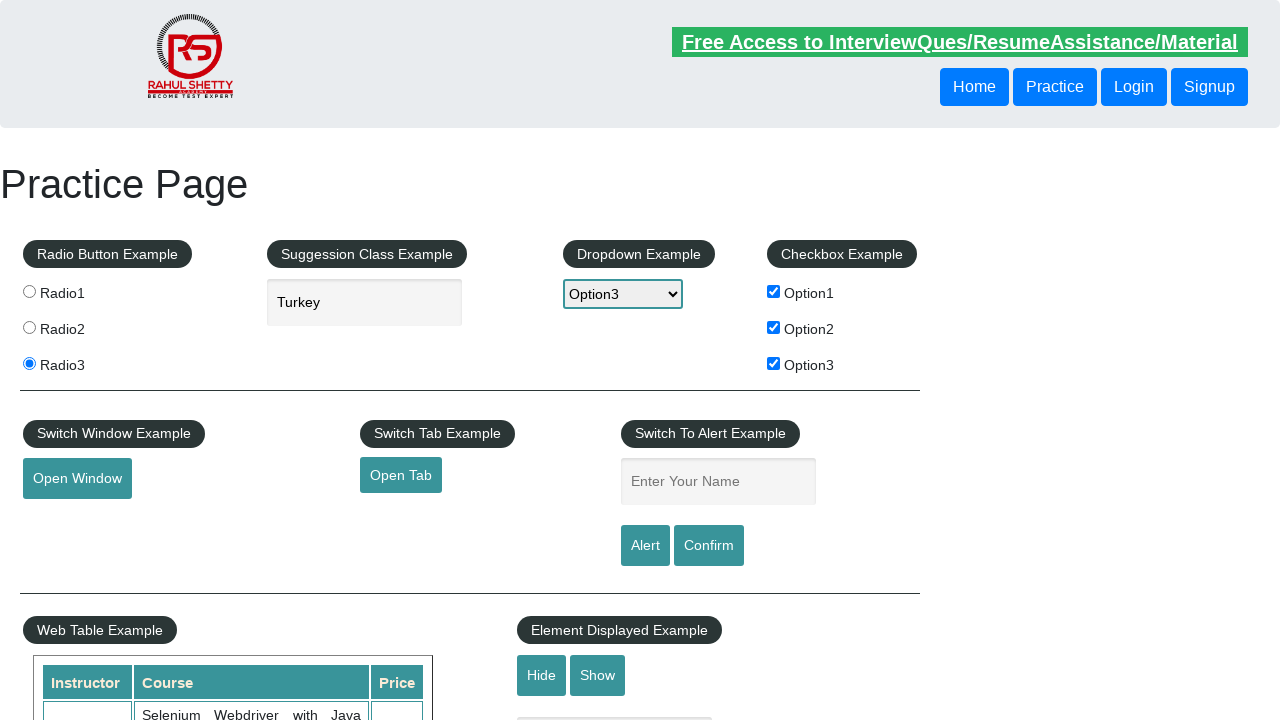

Clicked hide textbox button at (542, 675) on input#hide-textbox
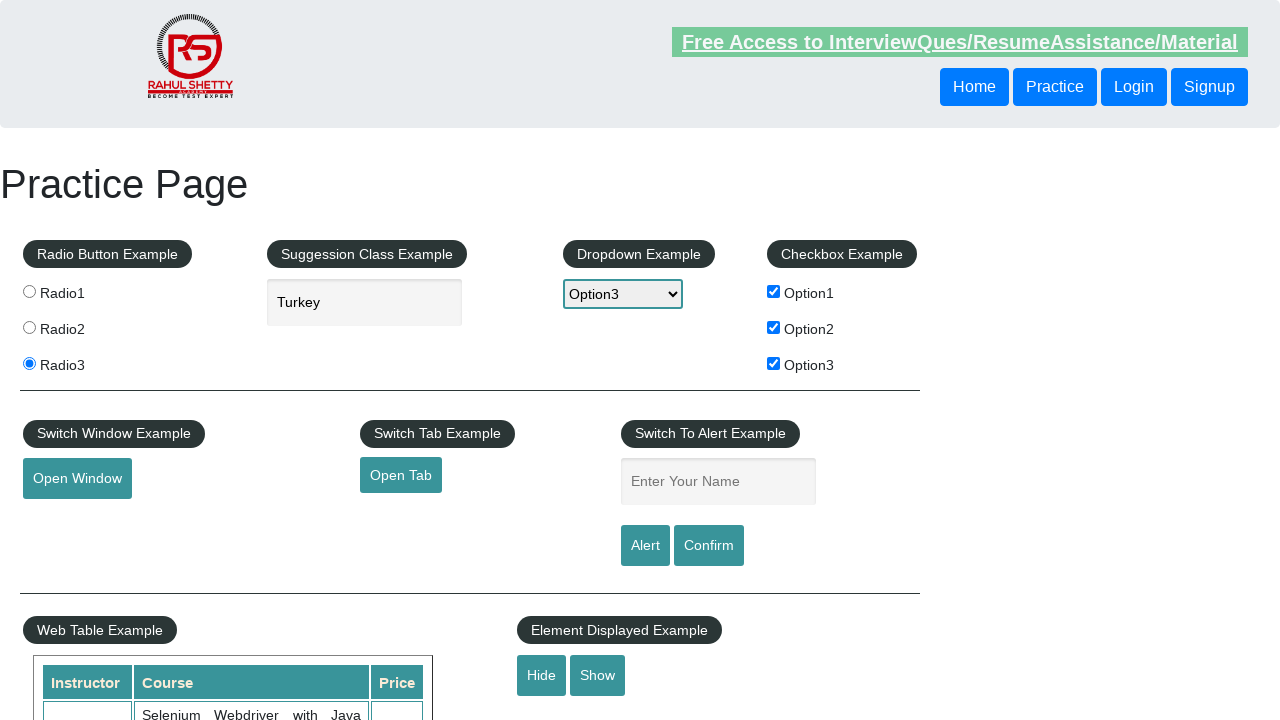

Clicked show textbox button at (598, 675) on input#show-textbox
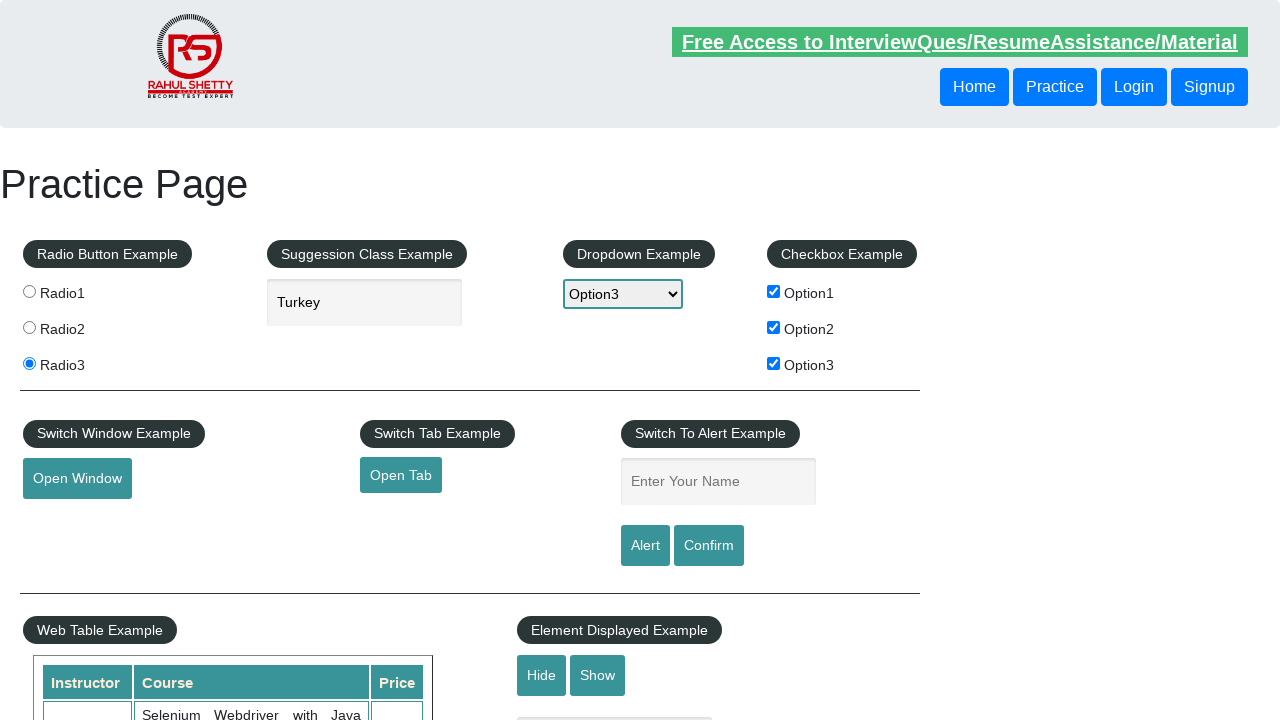

Filled hide/show textbox with 'Hello' on internal:attr=[placeholder="Hide/Show Example"i]
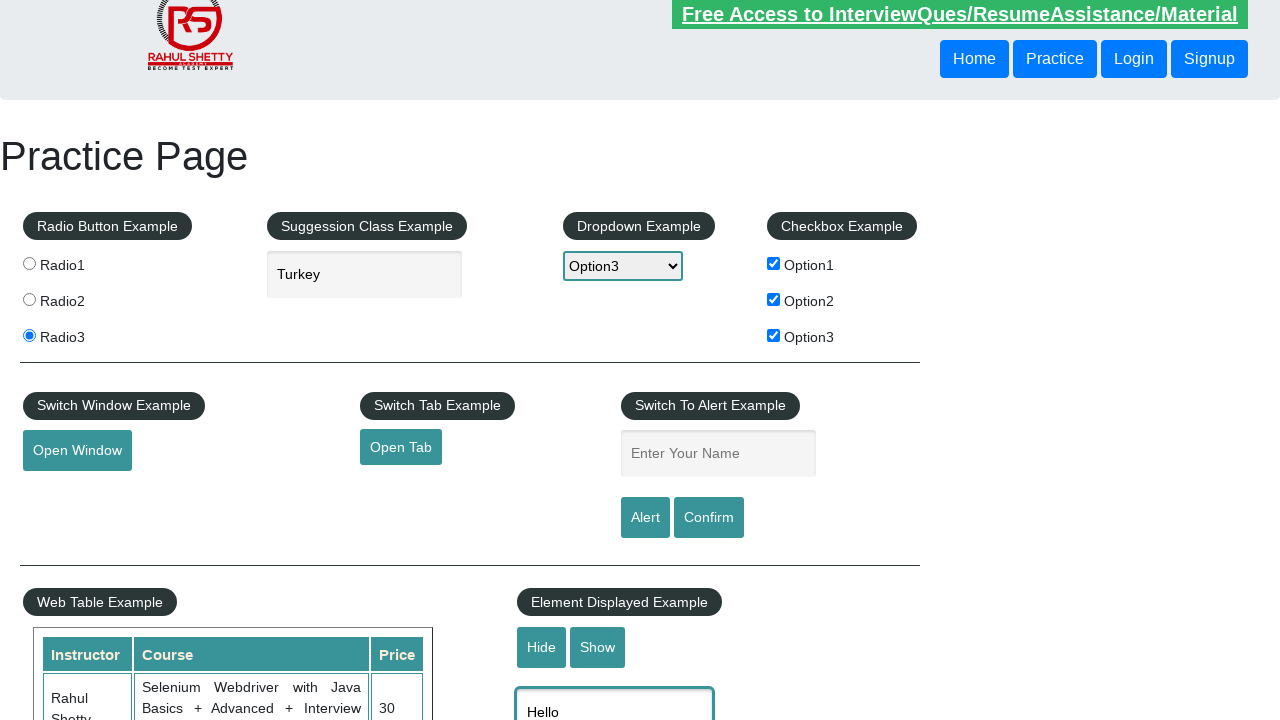

Hovered over Mouse Hover button at (83, 361) on internal:role=button[name="Mouse Hover"i]
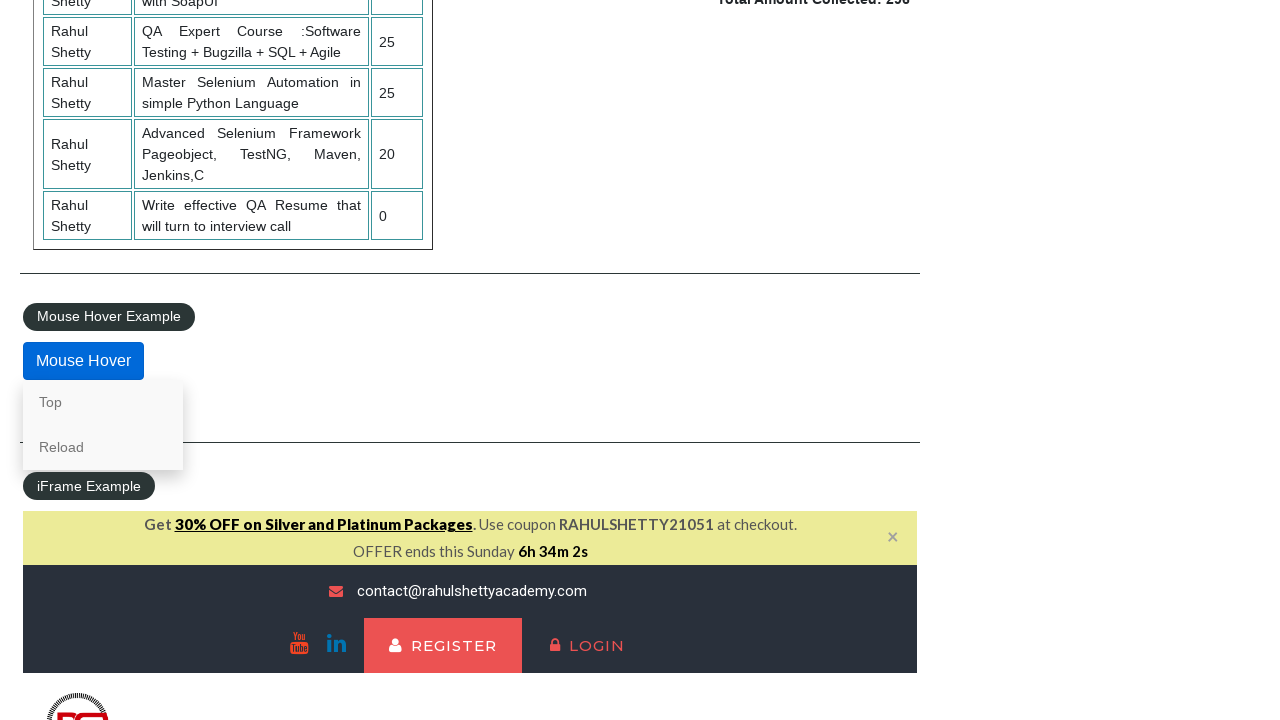

Clicked 'Top' link in mouse hover menu at (103, 402) on div.mouse-hover >> a >> internal:has-text="Top"i
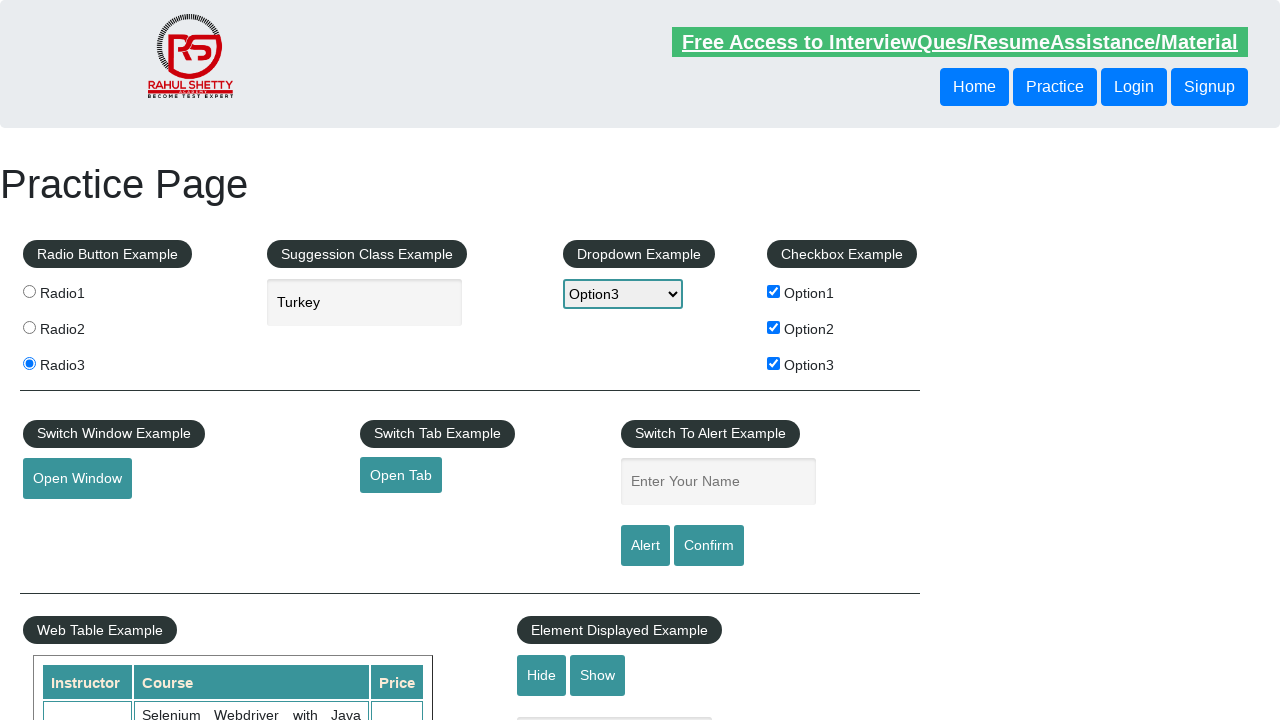

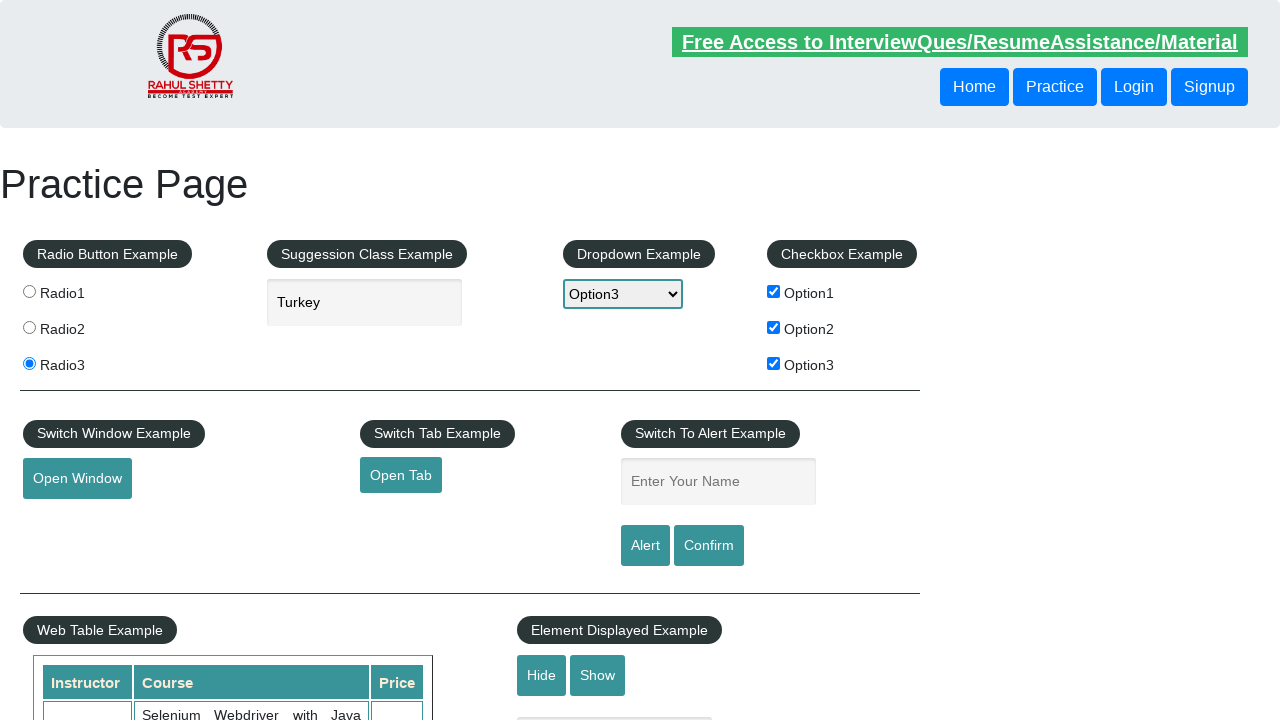